Tests JavaScript prompt alert functionality by clicking the prompt button, entering text into the alert's input field, accepting it, and verifying the entered text appears in the result message

Starting URL: https://testcenter.techproeducation.com/index.php?page=javascript-alerts

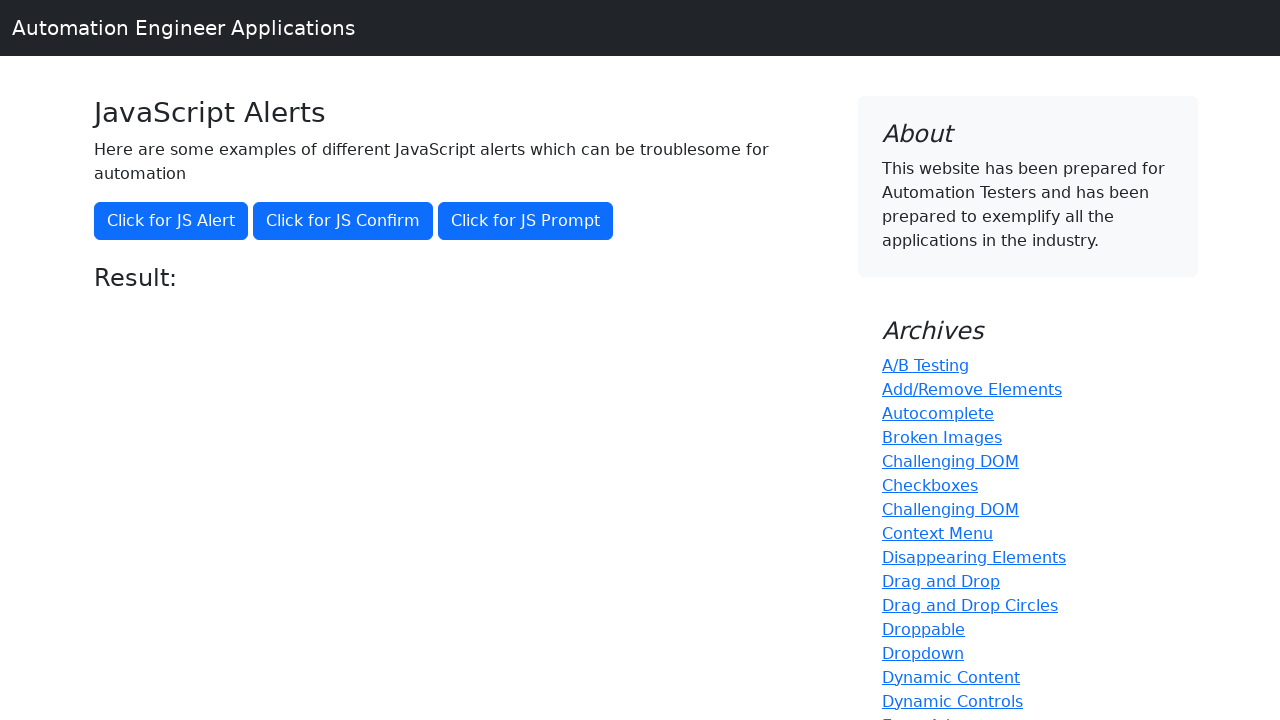

Clicked the prompt alert button at (526, 221) on xpath=//button[@onclick='jsPrompt()']
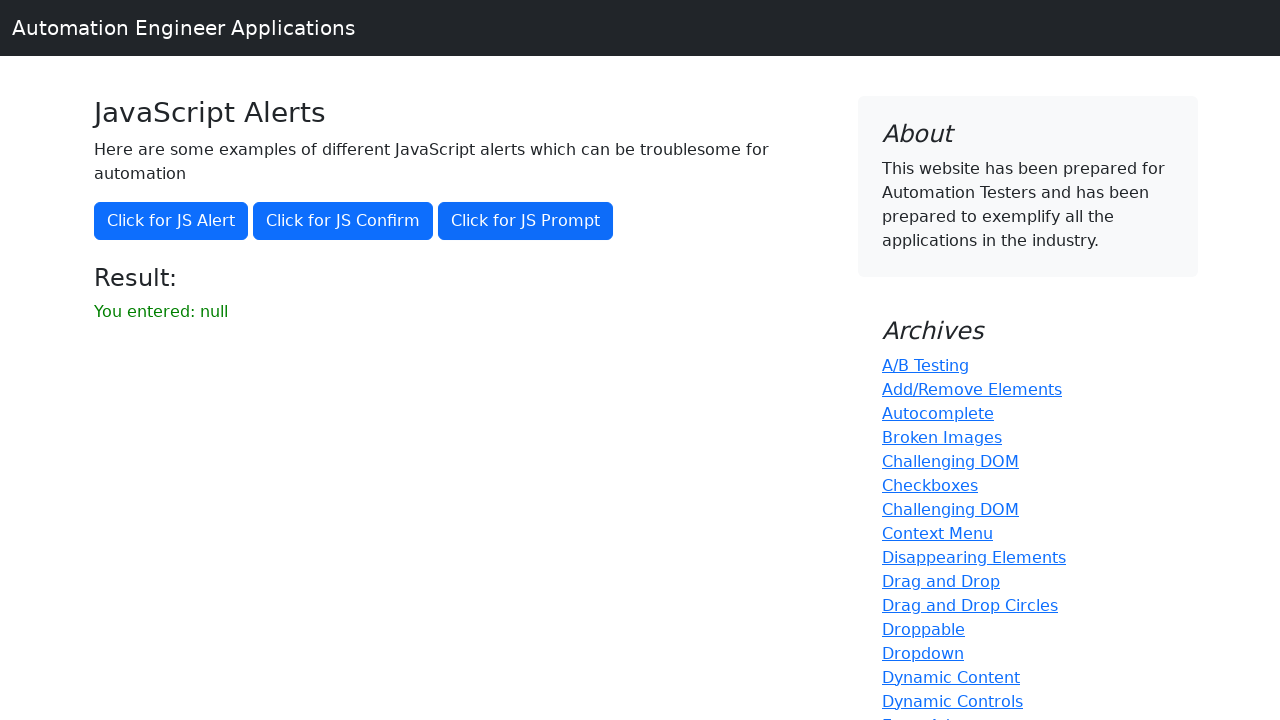

Set up dialog handler to accept prompt with 'FB'
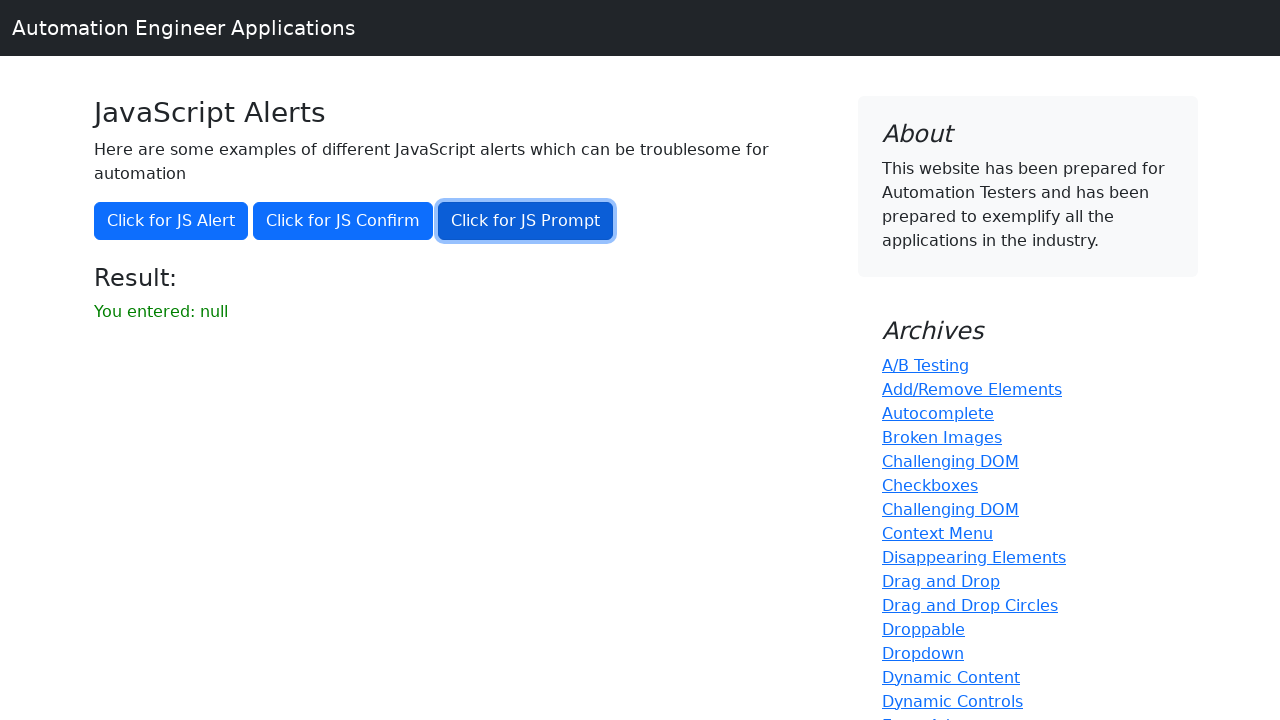

Clicked the prompt alert button to trigger the dialog at (526, 221) on xpath=//button[@onclick='jsPrompt()']
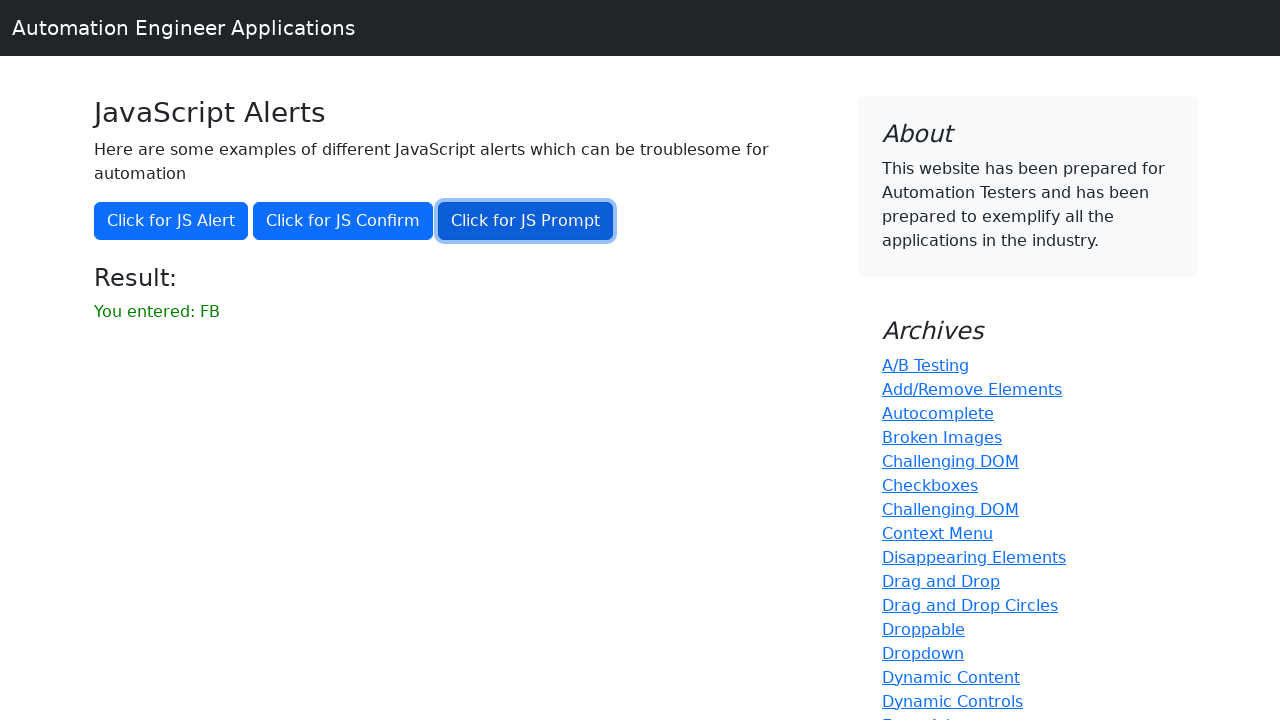

Retrieved result text from the page
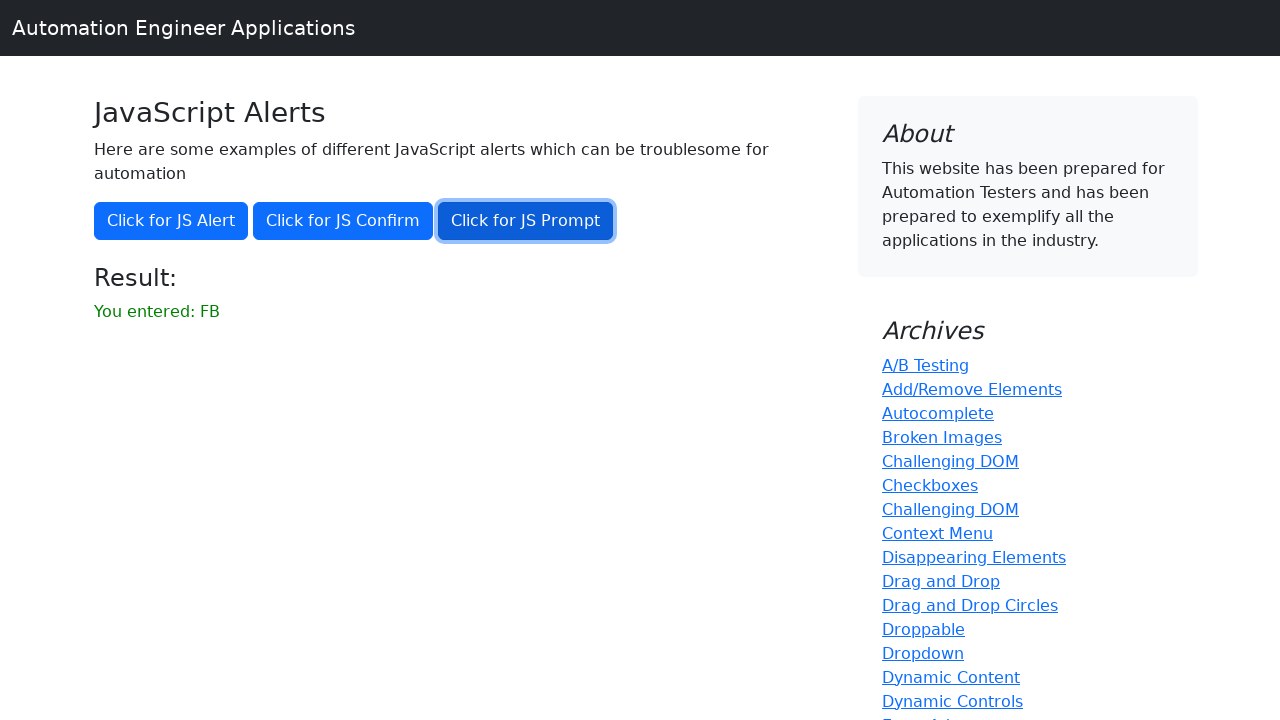

Verified that 'FB' is present in the result message
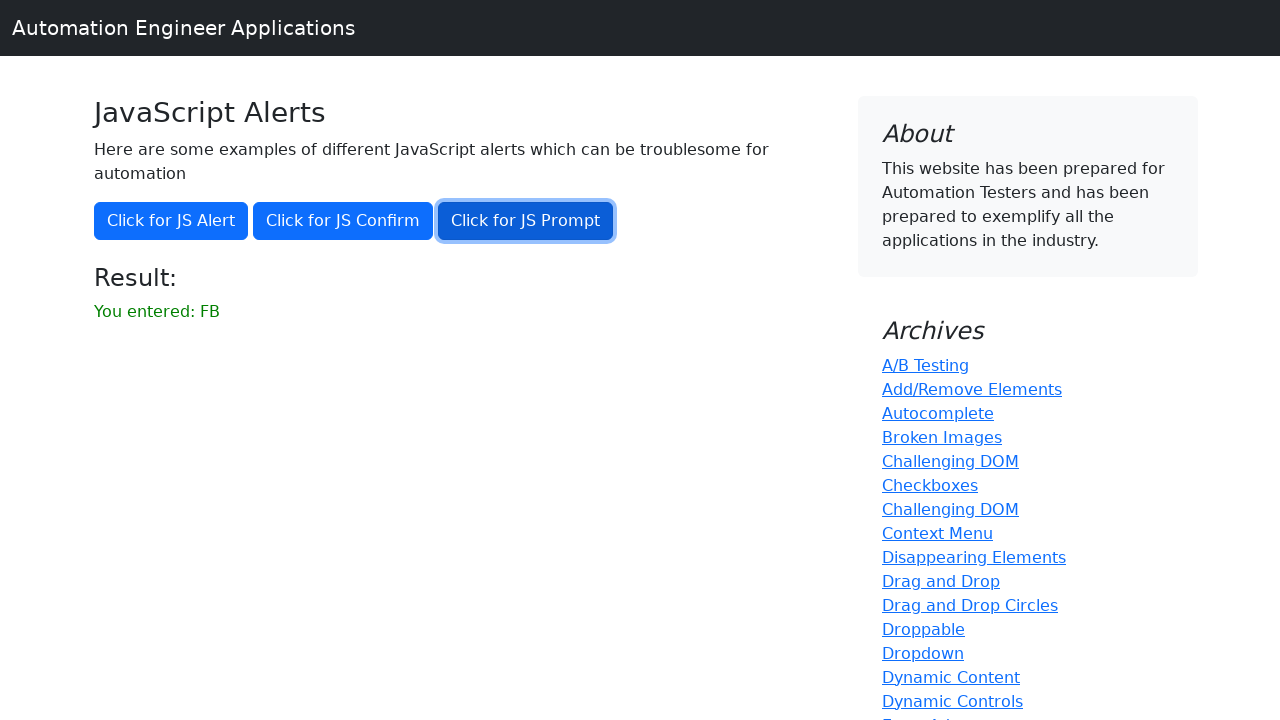

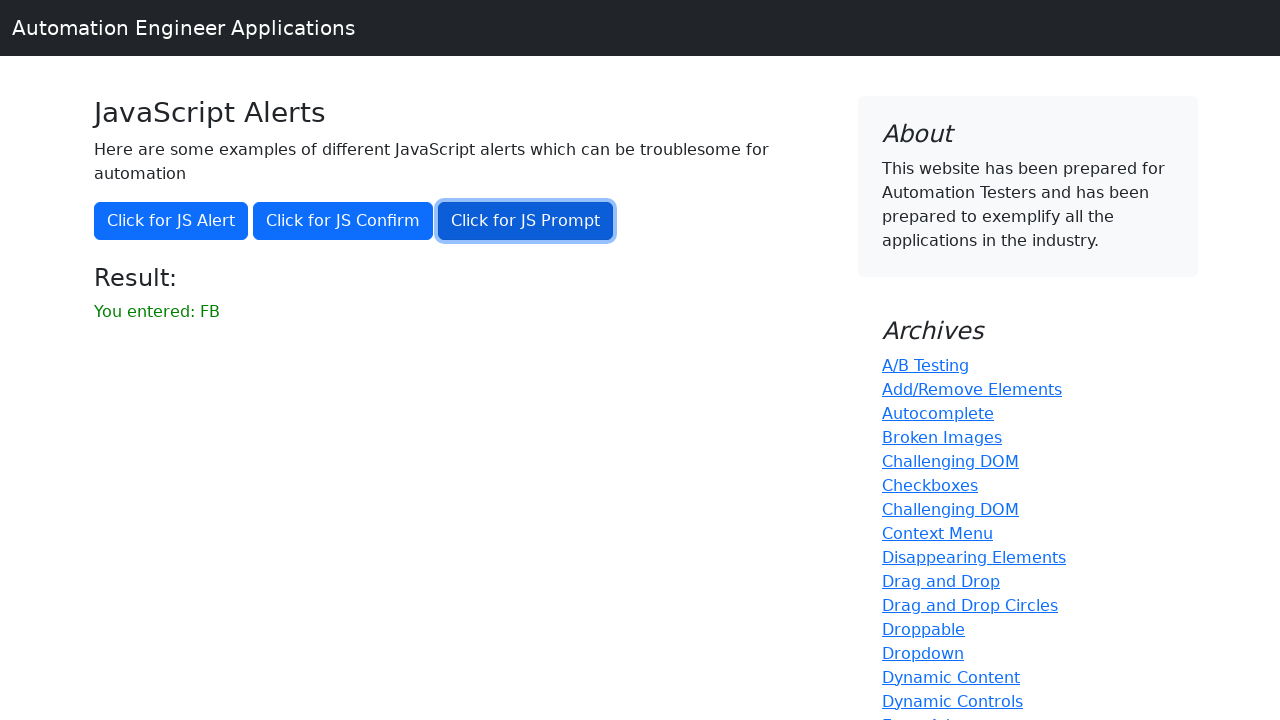